Tests that the password field is required by submitting the form with an empty password and verifying an error message appears

Starting URL: https://qa-practice.netlify.app/bugs-form

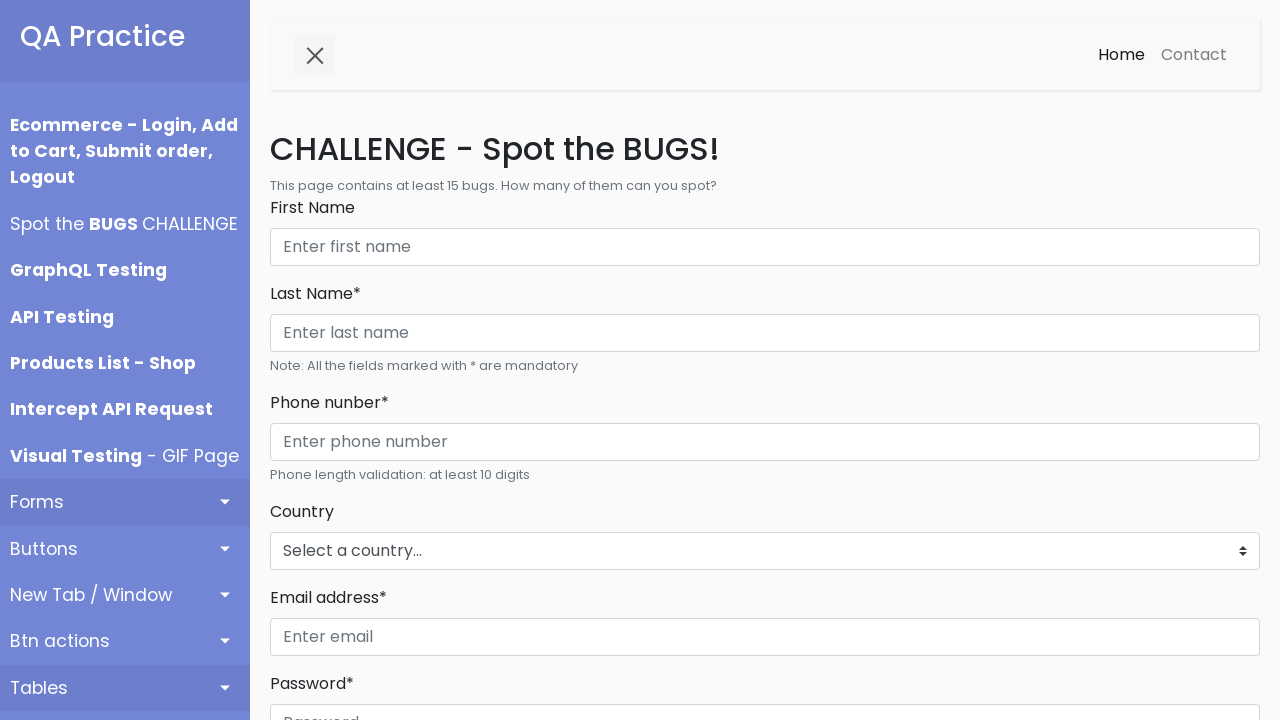

Navigated to bugs form page
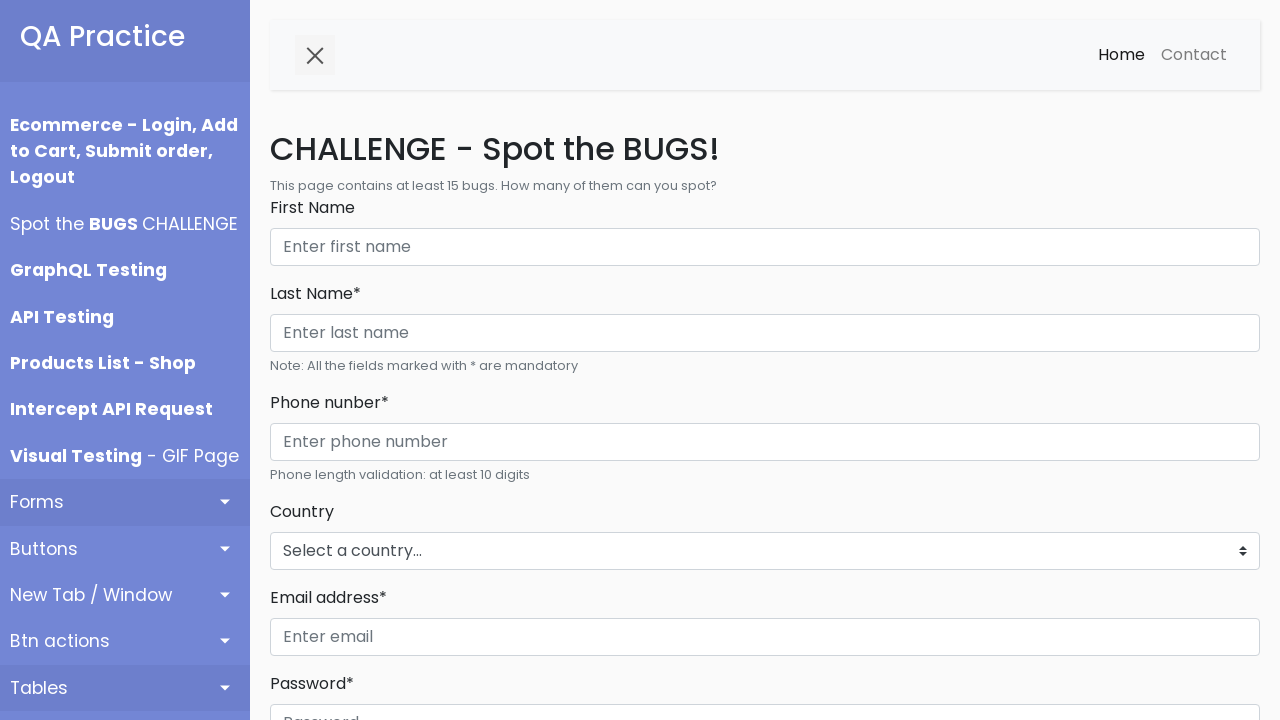

Left first name field empty on internal:role=textbox[name="First Name"i]
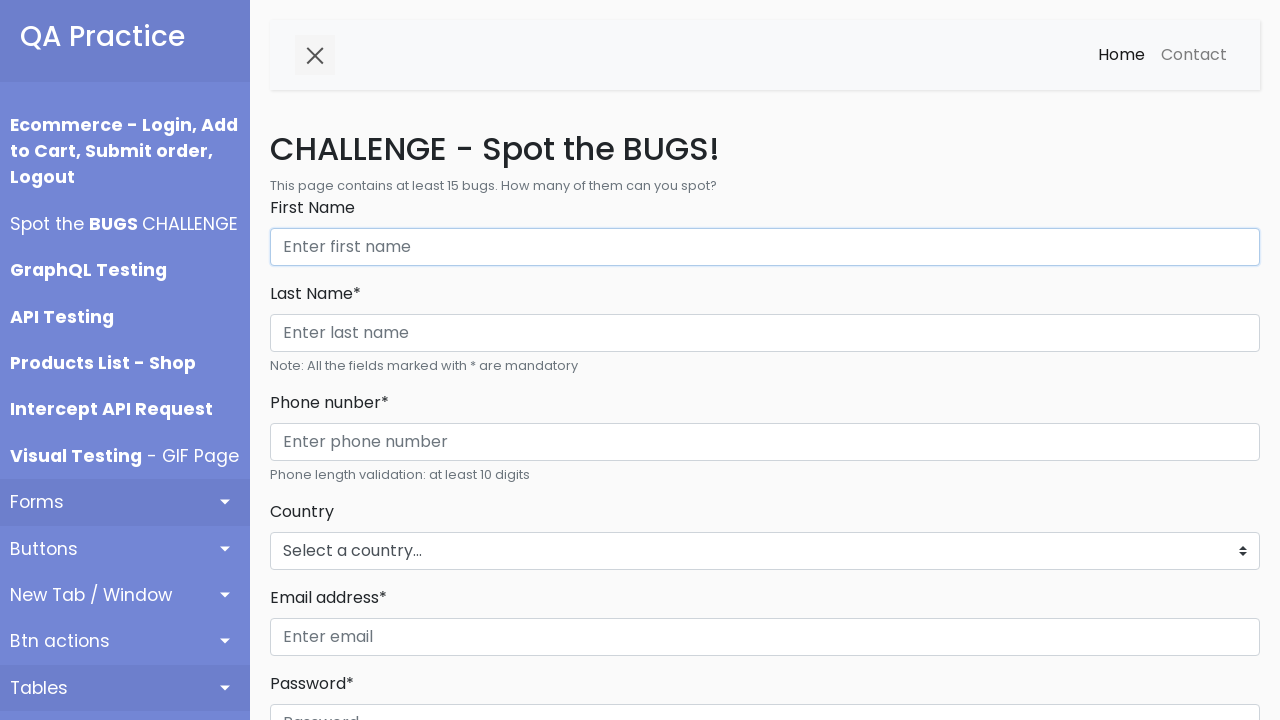

Filled last name field with 'Cenzon' on internal:role=textbox[name="Last Name* Phone nunber* Country"i]
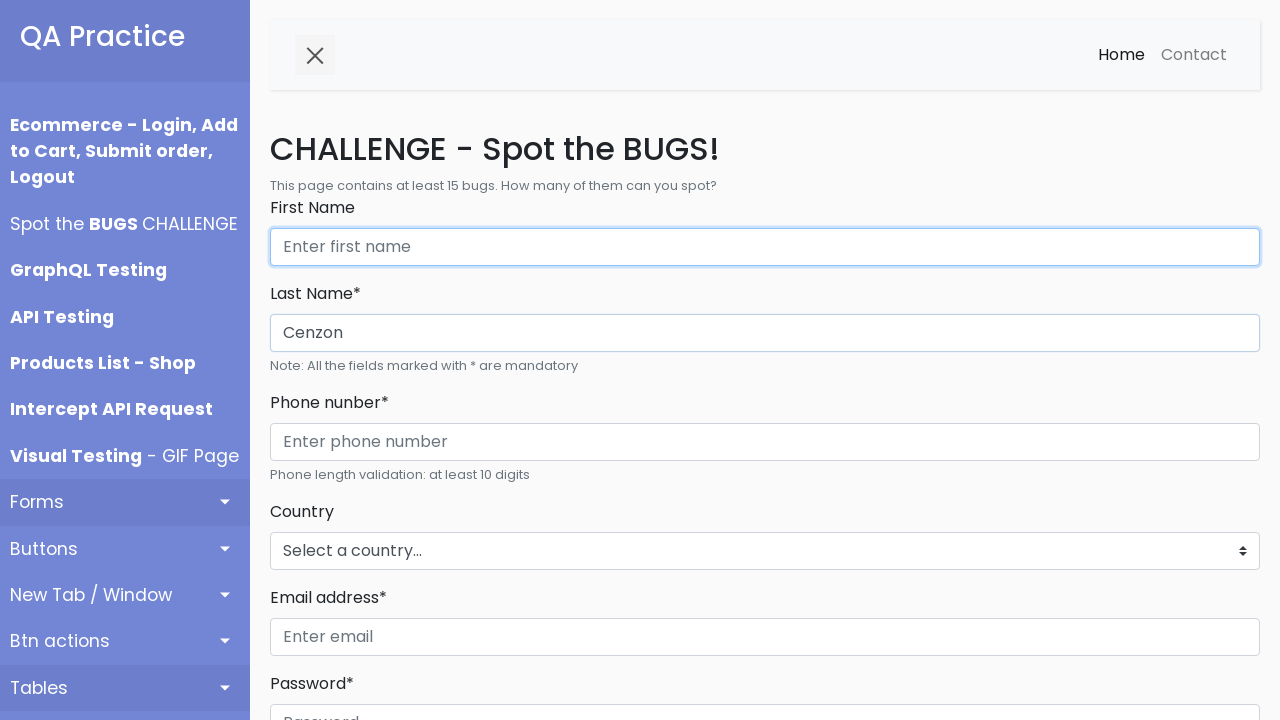

Filled phone number field with '1234567890' on internal:role=textbox[name="Enter phone number"i]
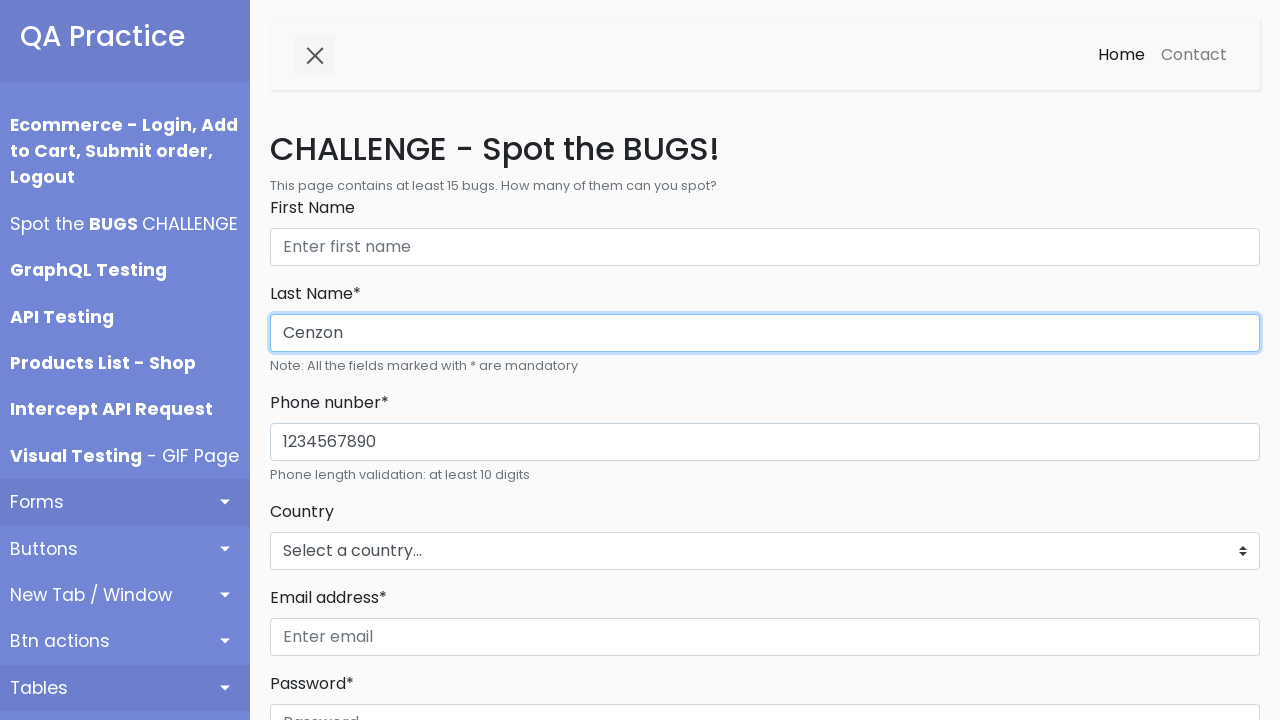

Selected 'Phillipines' from country dropdown on #countries_dropdown_menu
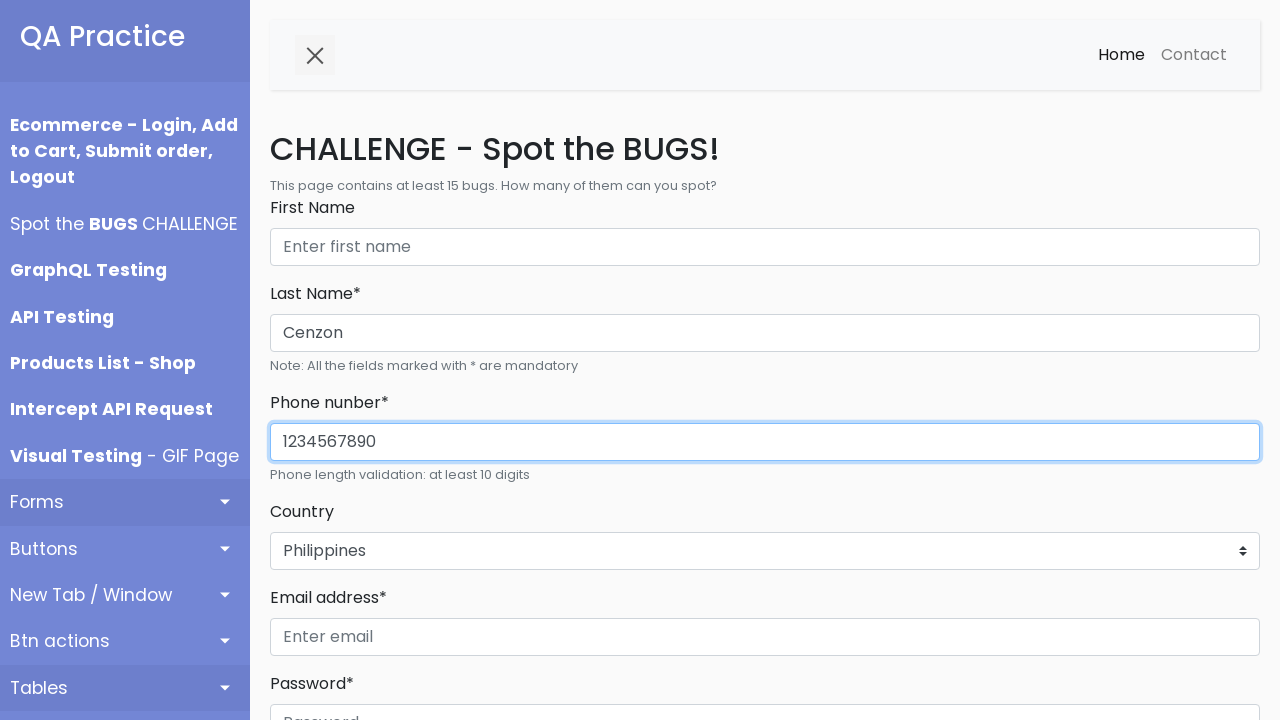

Filled email field with 'test@test.com' on internal:role=textbox[name="Enter email"i]
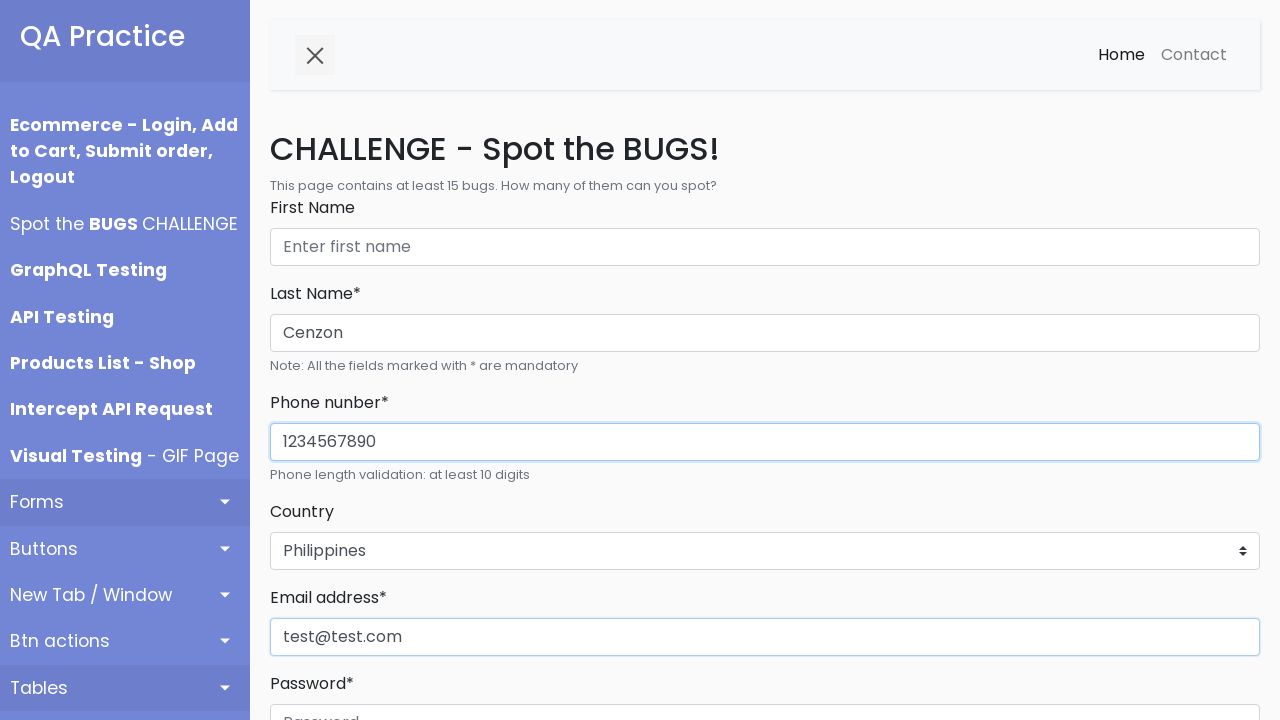

Left password field empty on internal:role=textbox[name="Password"i]
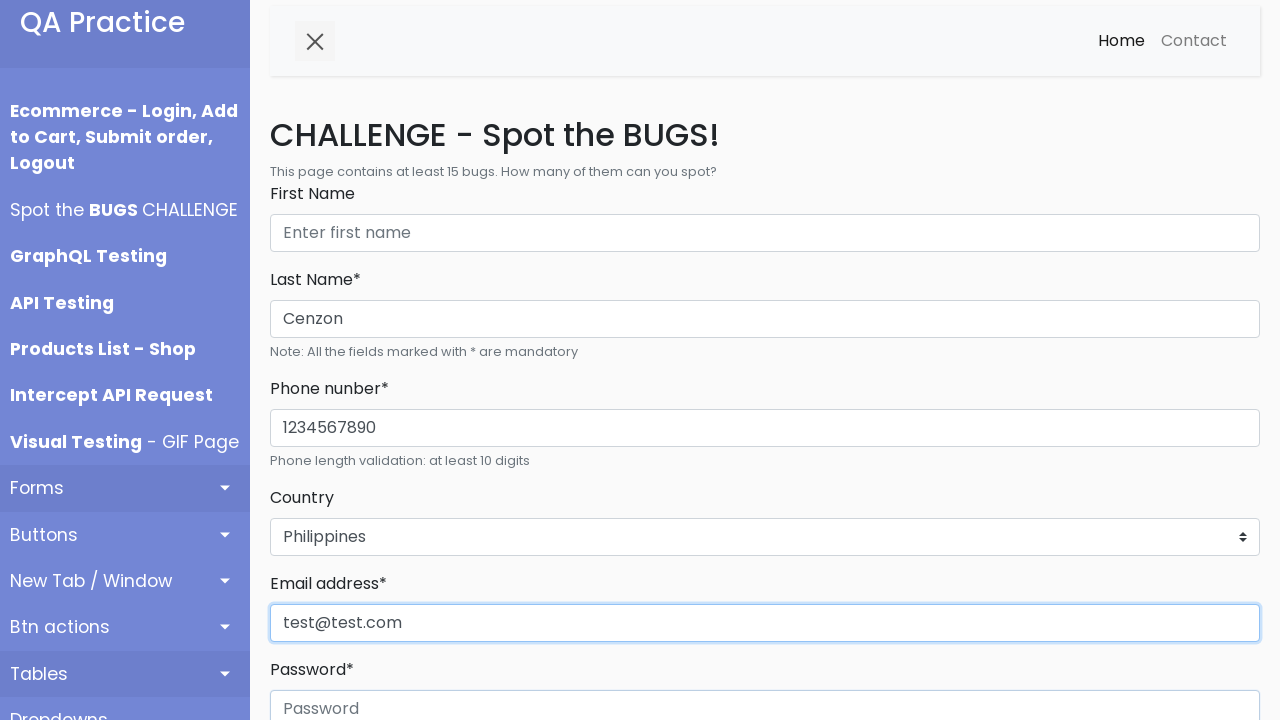

Clicked Register button to submit form with empty password at (316, 360) on internal:role=button[name="Register"i]
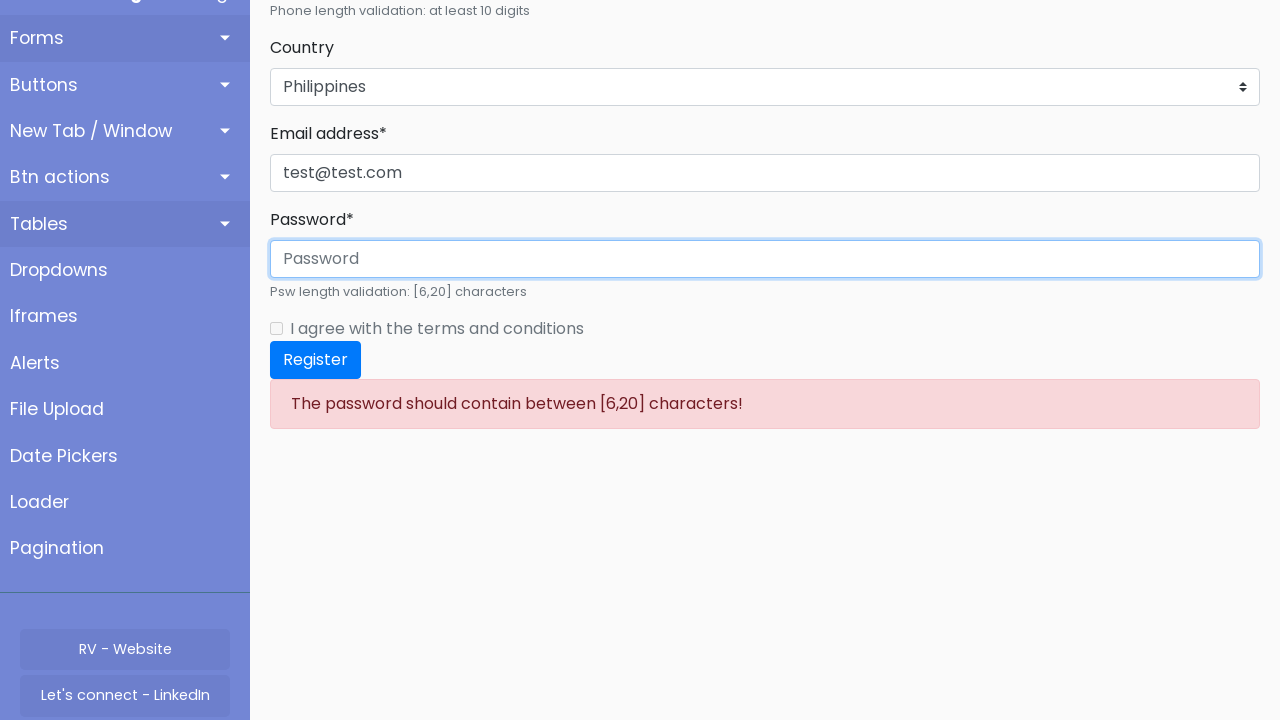

Error message appeared confirming password is required
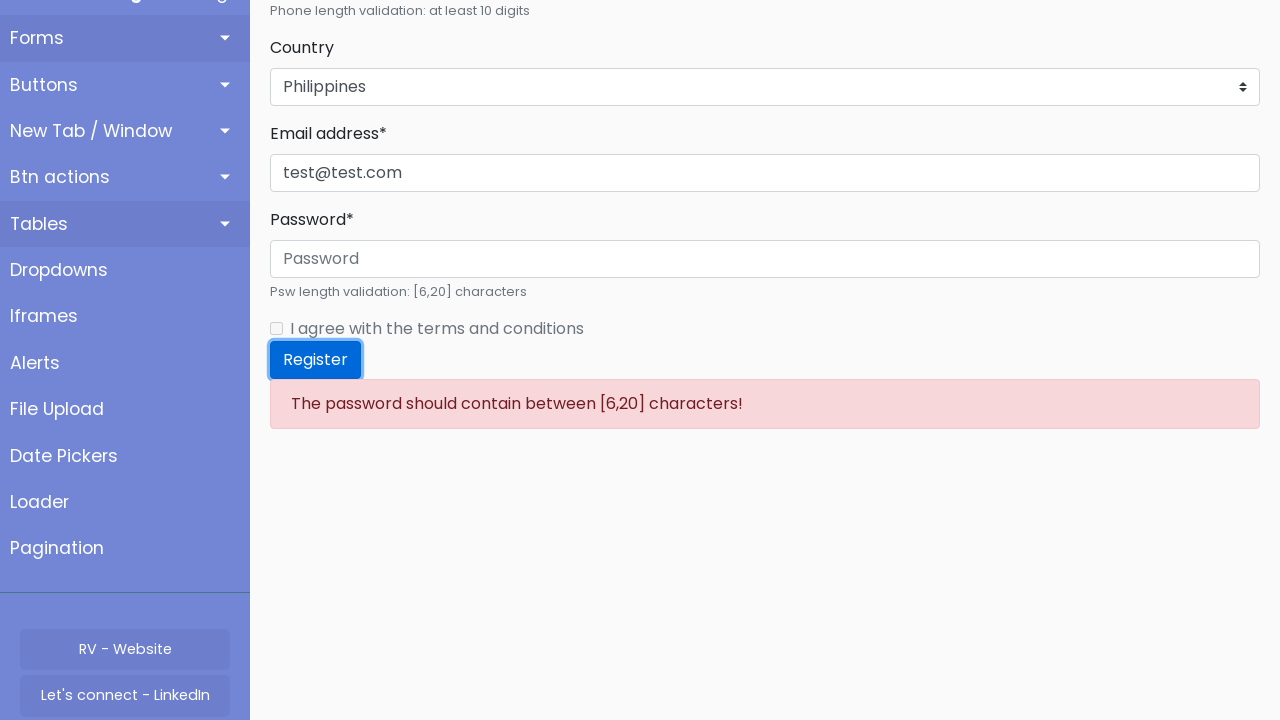

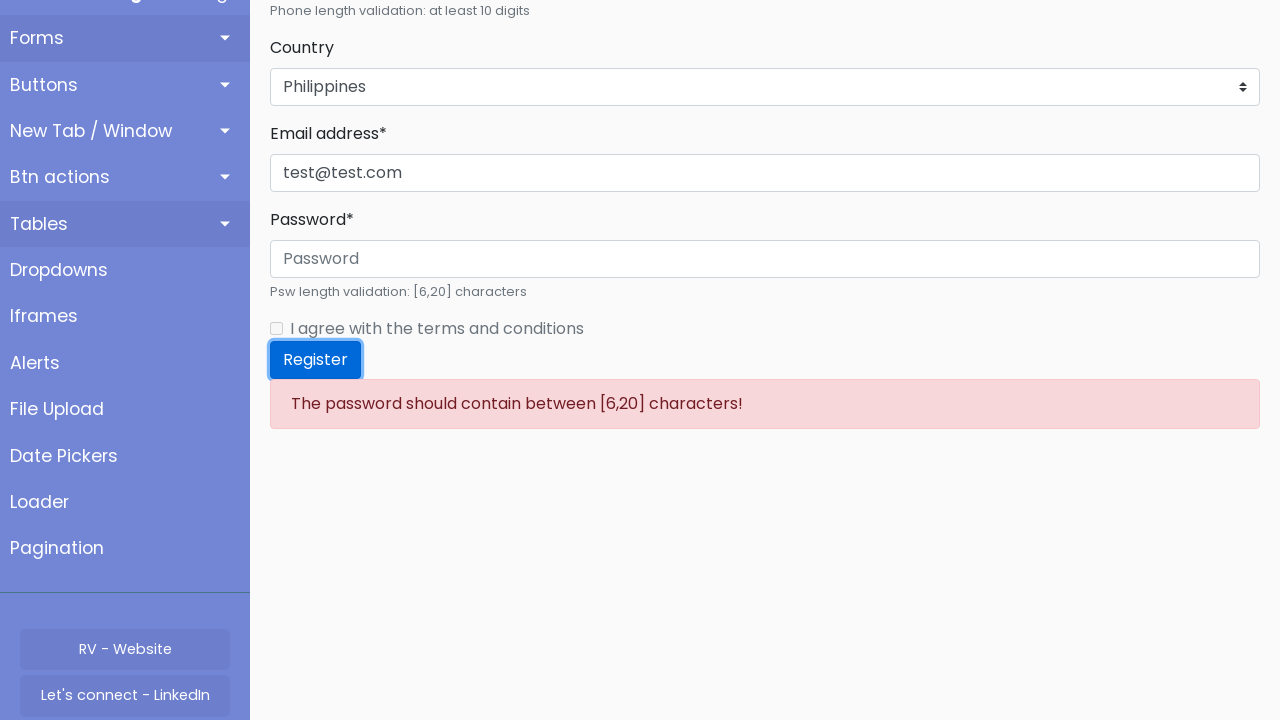